Verifies that the date of birth input field has the attribute type set to "text"

Starting URL: https://demoqa.com/automation-practice-form

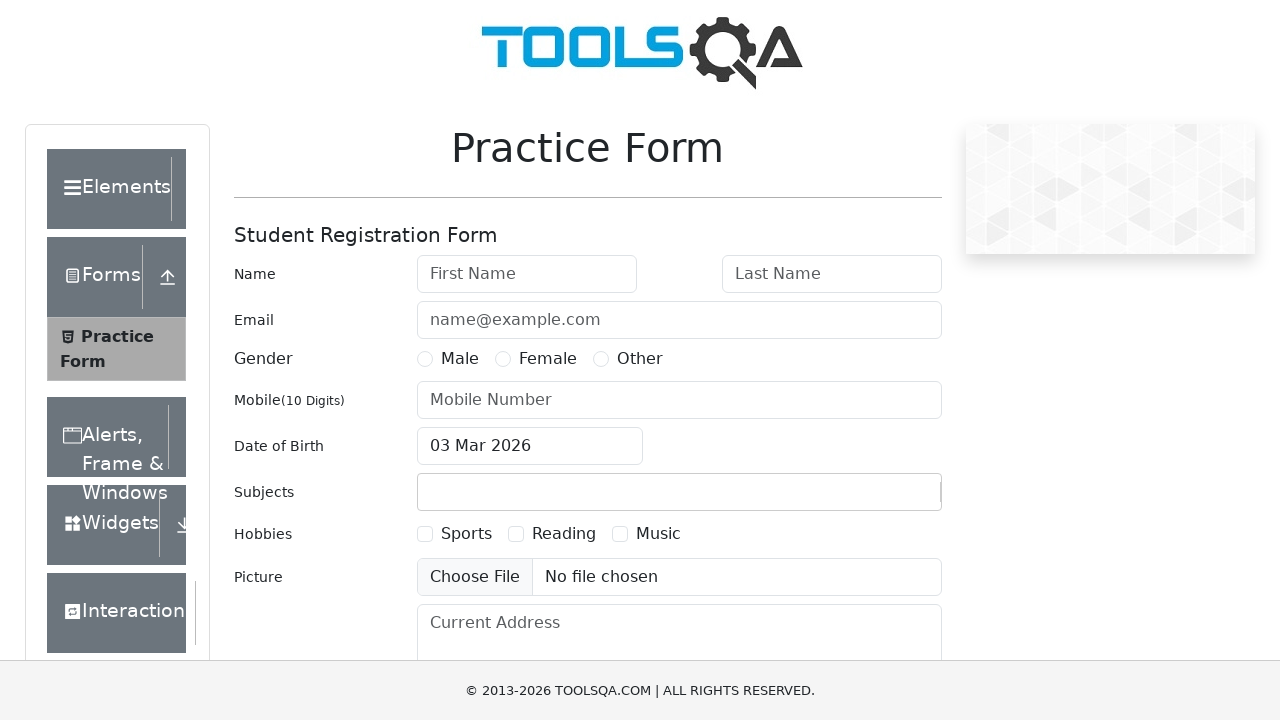

Located and waited for date of birth input element with id 'dateOfBirthInput'
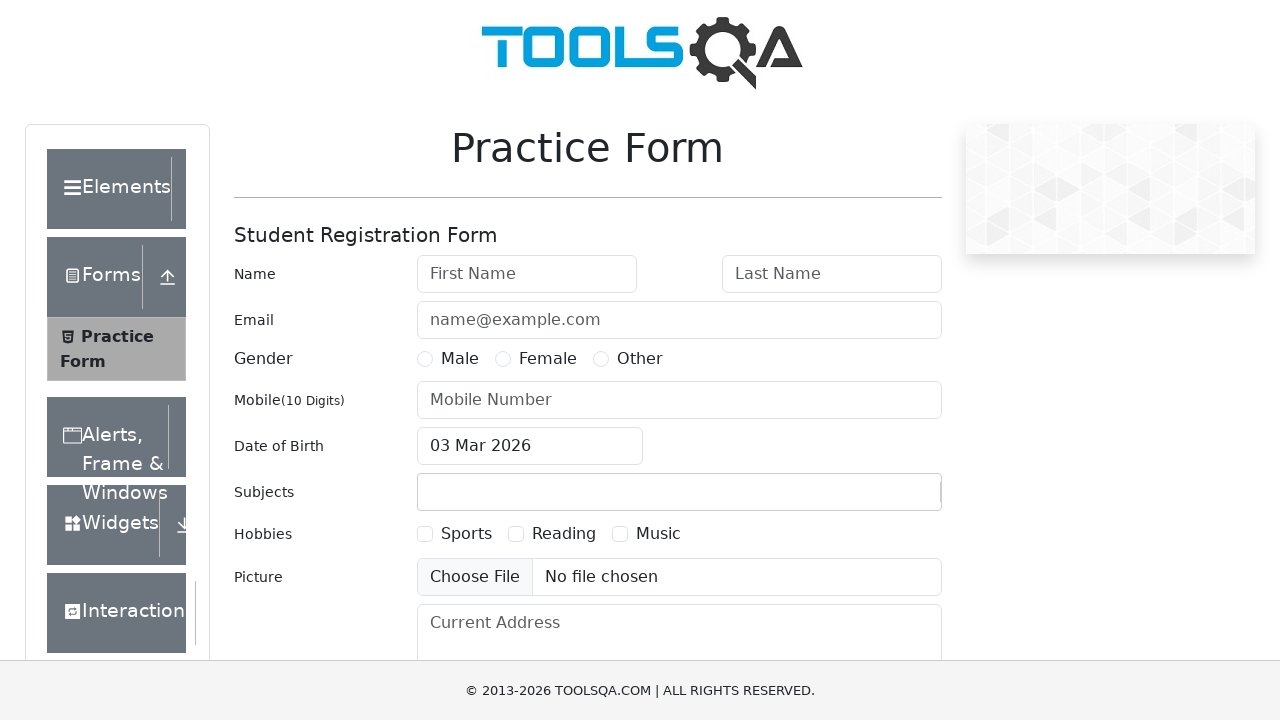

Verified that date of birth input field has type attribute set to 'text'
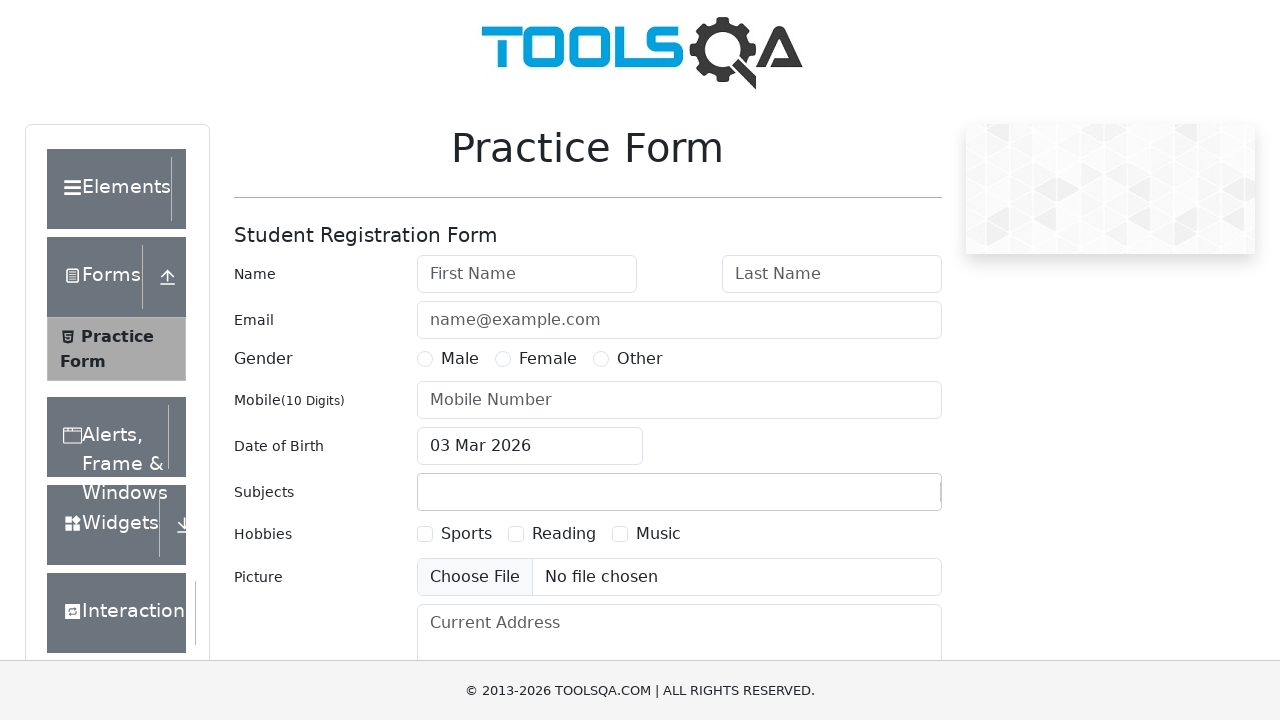

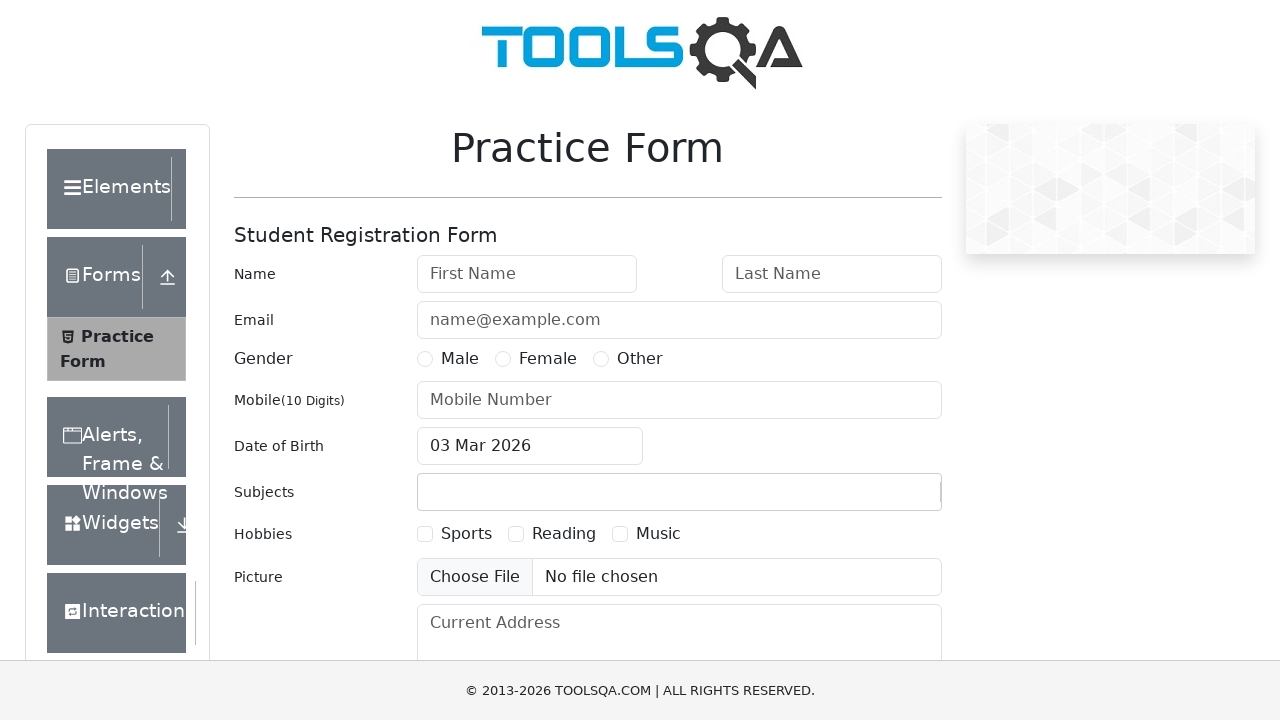